Tests filtering to display only completed items

Starting URL: https://demo.playwright.dev/todomvc

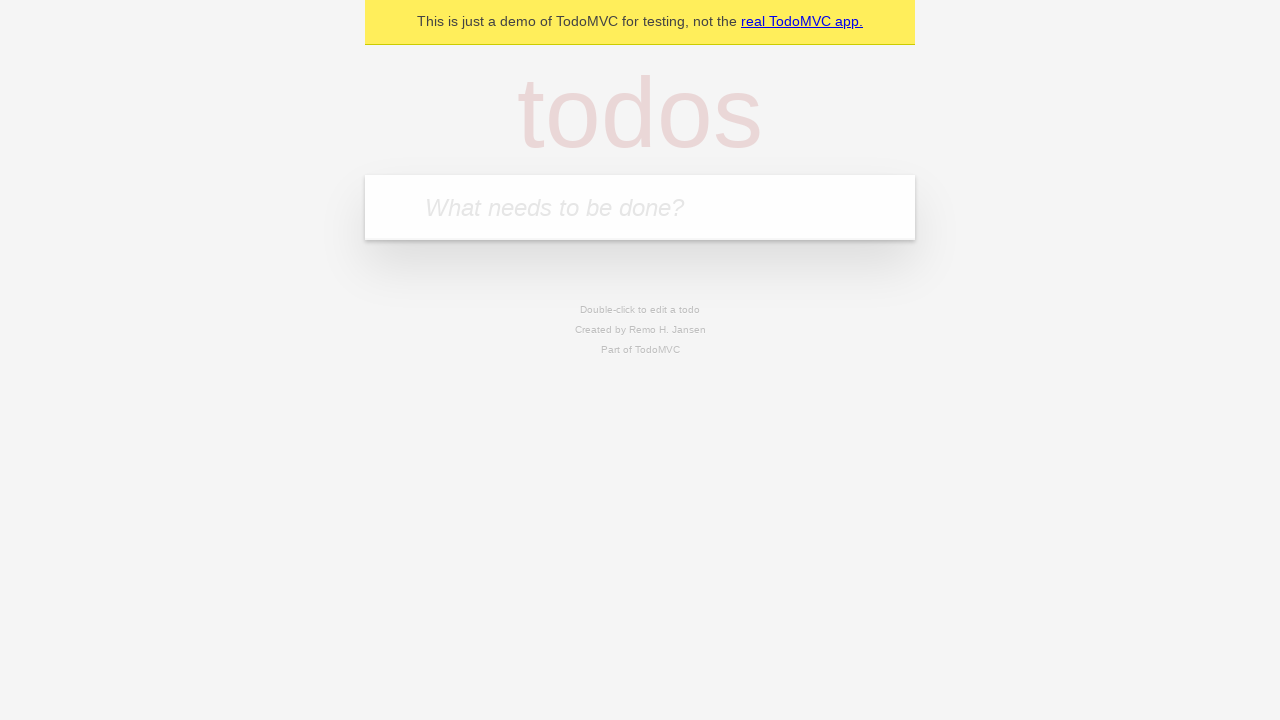

Filled new-todo input with 'buy some cheese' on .new-todo
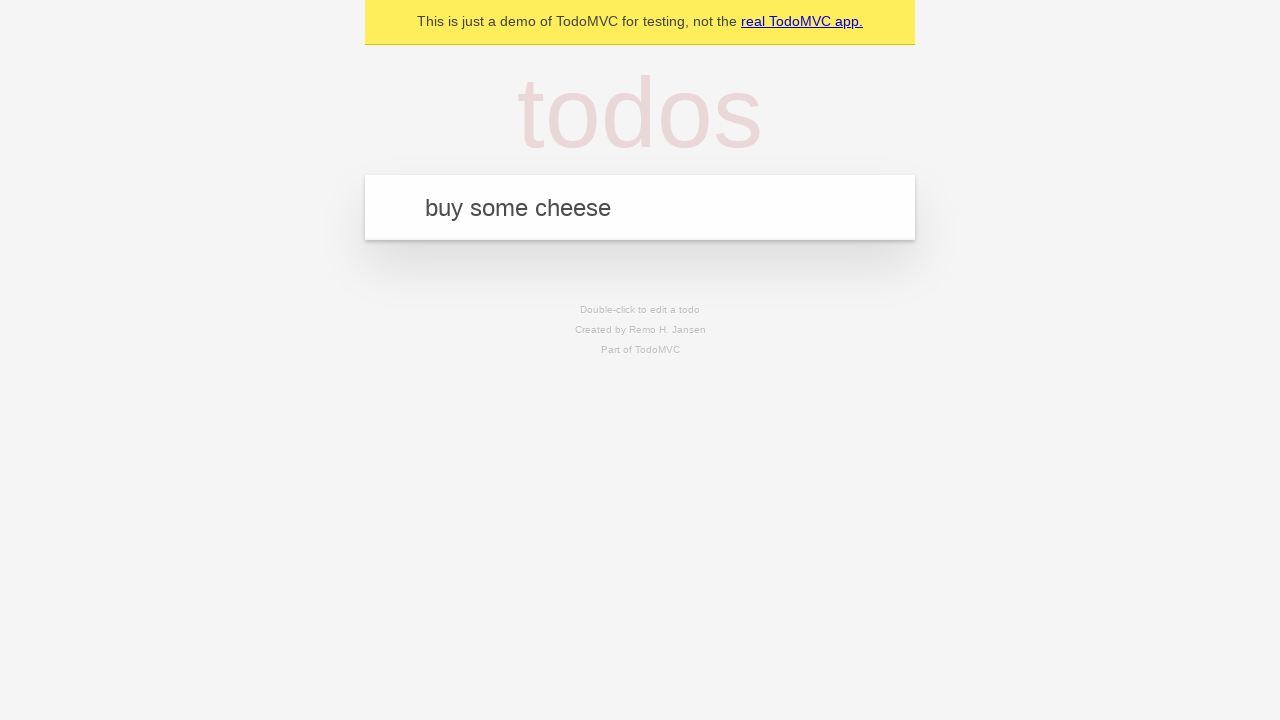

Pressed Enter to create first todo item on .new-todo
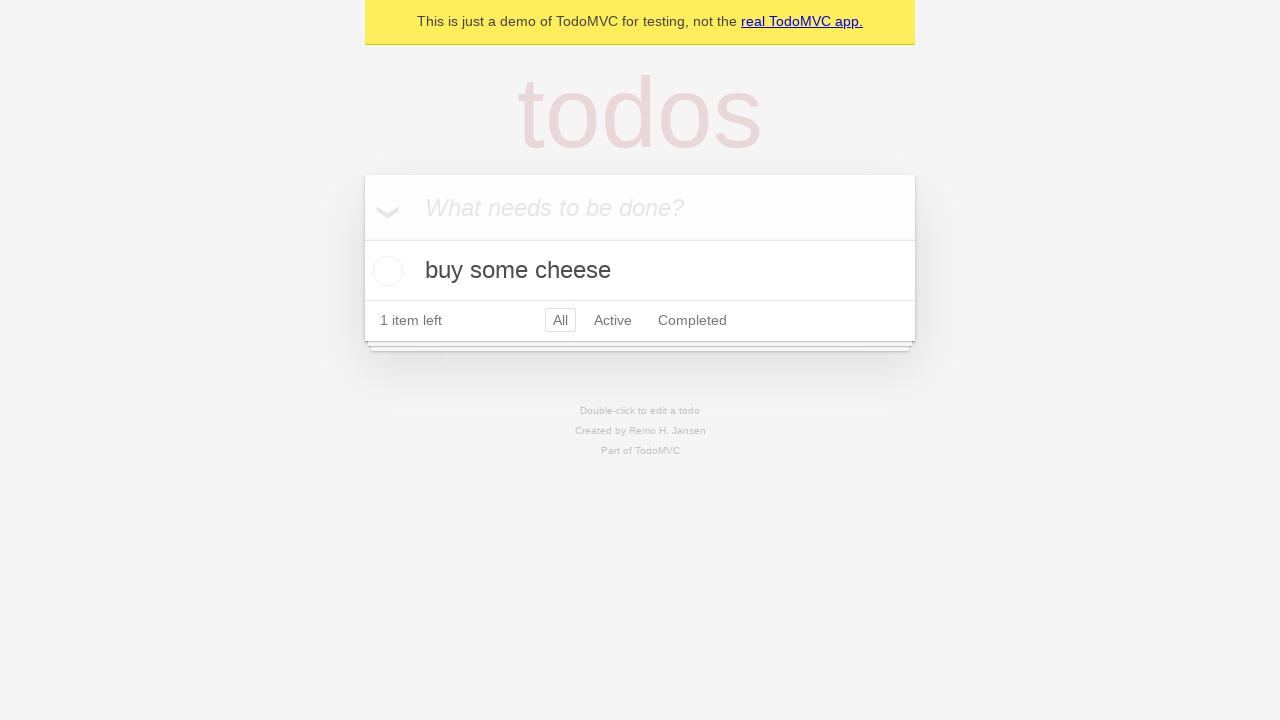

Filled new-todo input with 'feed the cat' on .new-todo
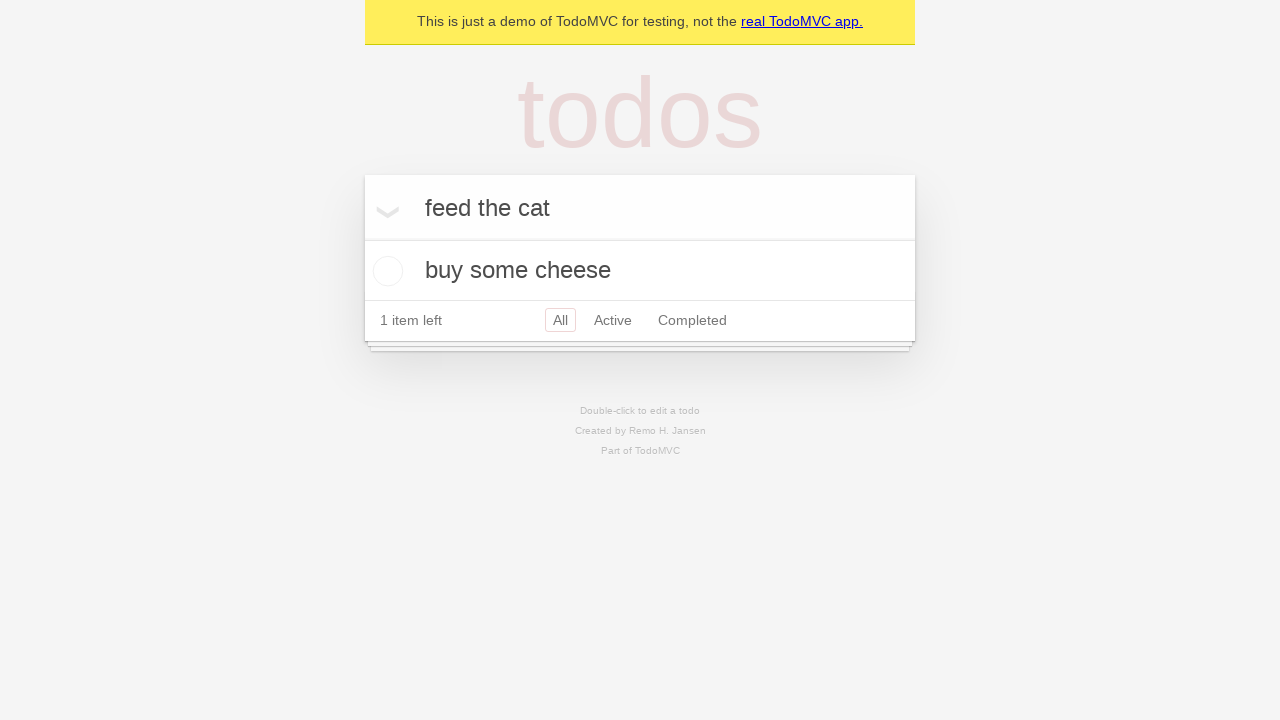

Pressed Enter to create second todo item on .new-todo
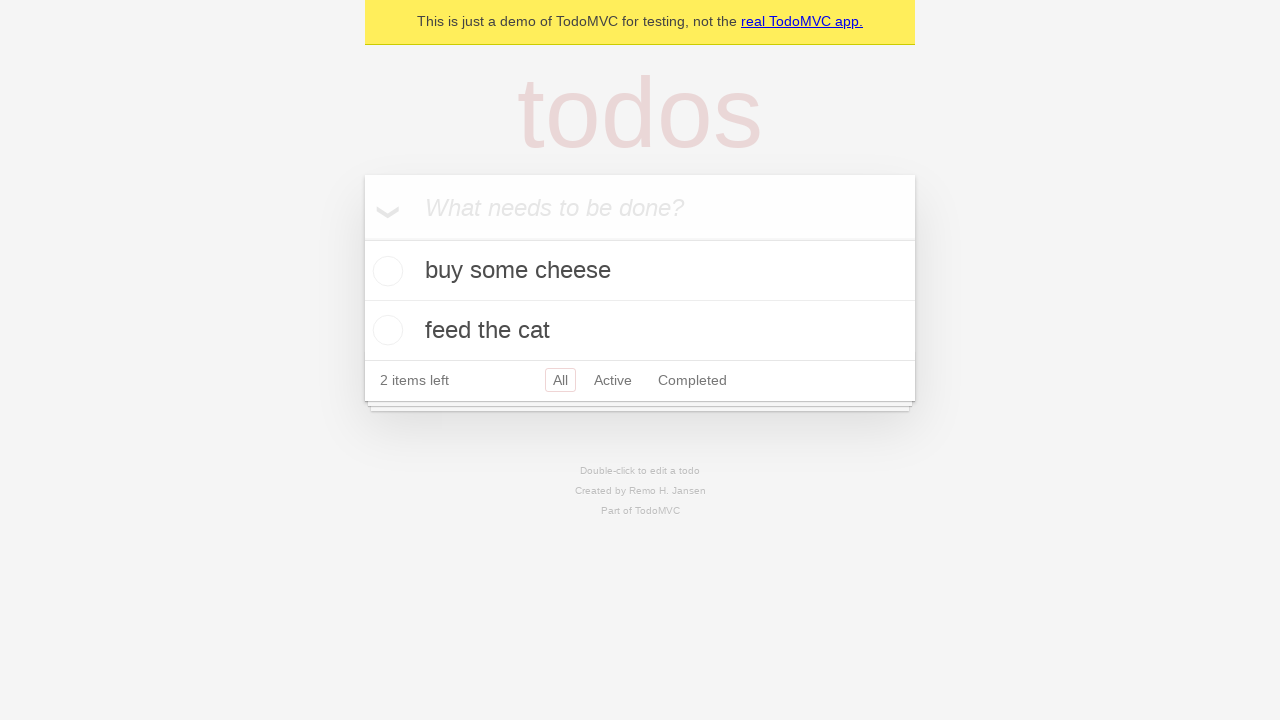

Filled new-todo input with 'book a doctors appointment' on .new-todo
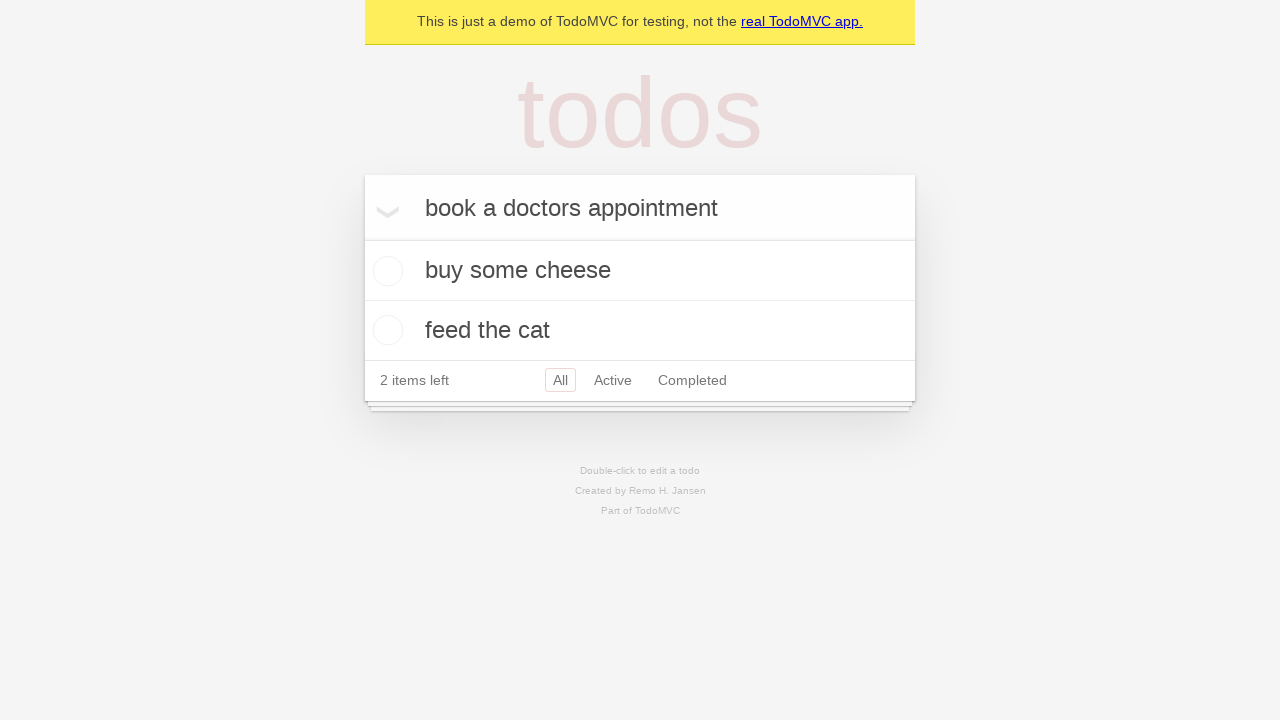

Pressed Enter to create third todo item on .new-todo
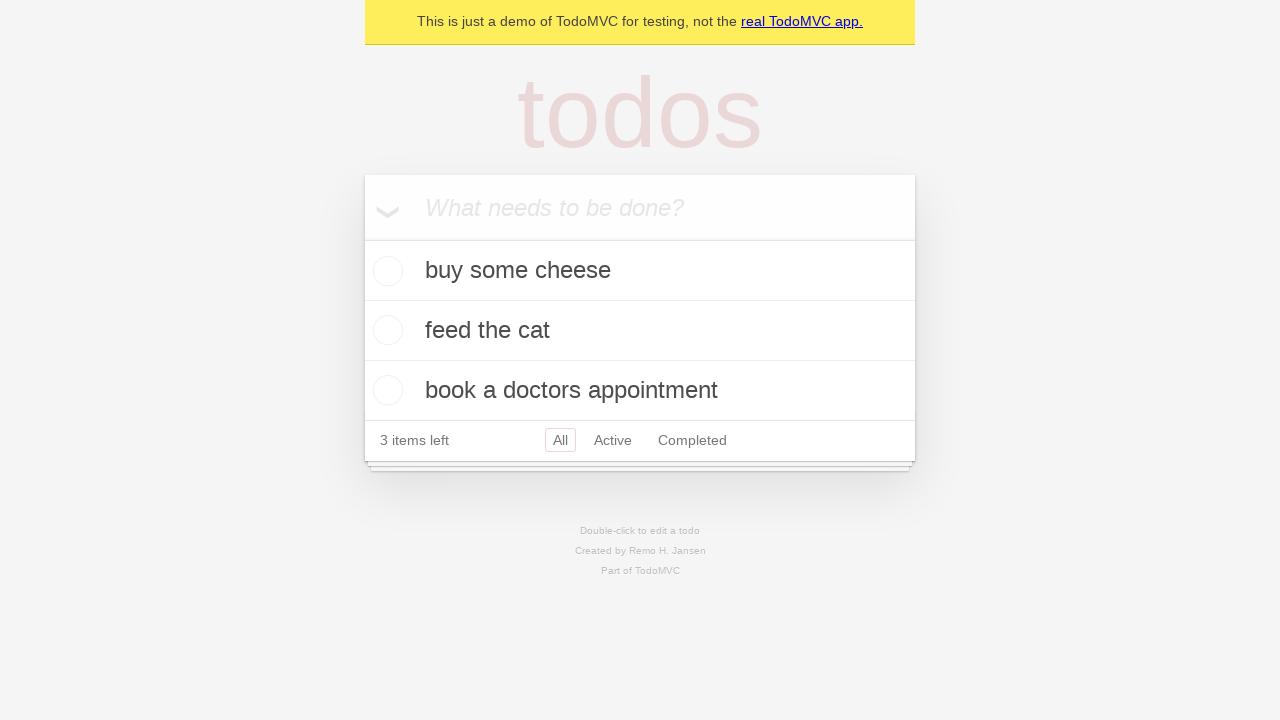

Checked the second todo item as completed at (385, 330) on .todo-list li .toggle >> nth=1
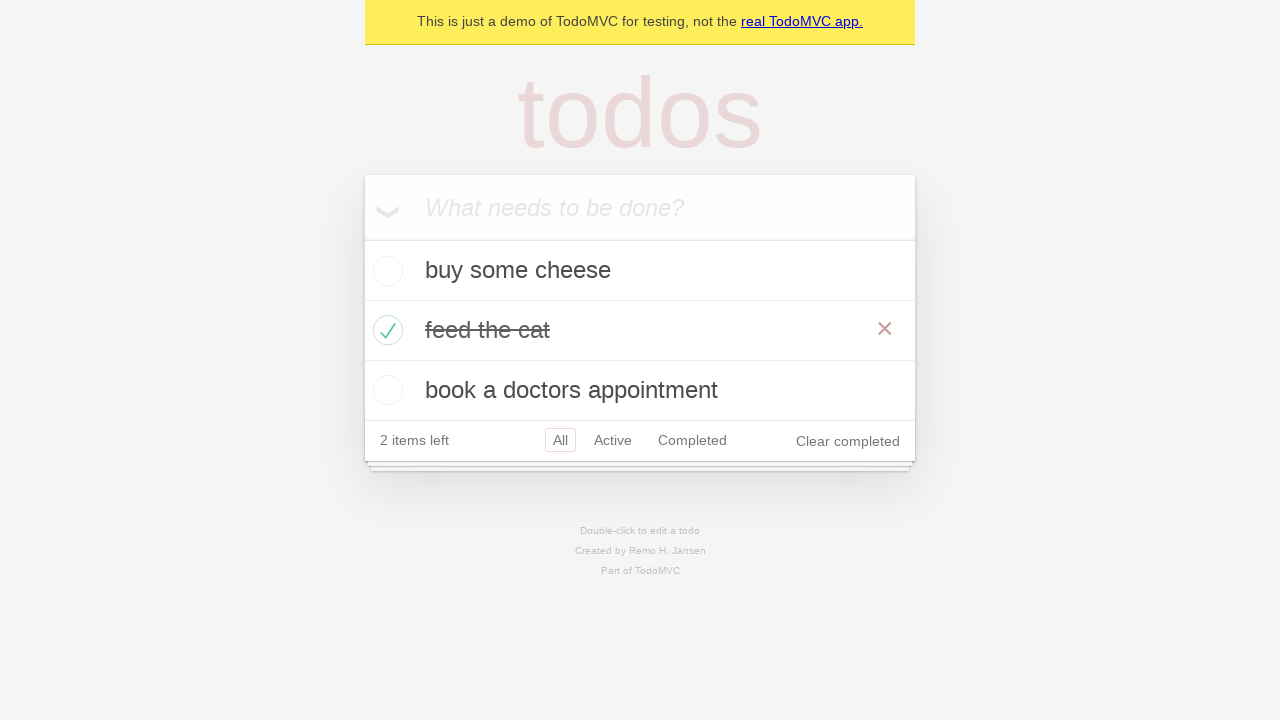

Clicked Completed filter to display only completed items at (692, 440) on .filters >> text=Completed
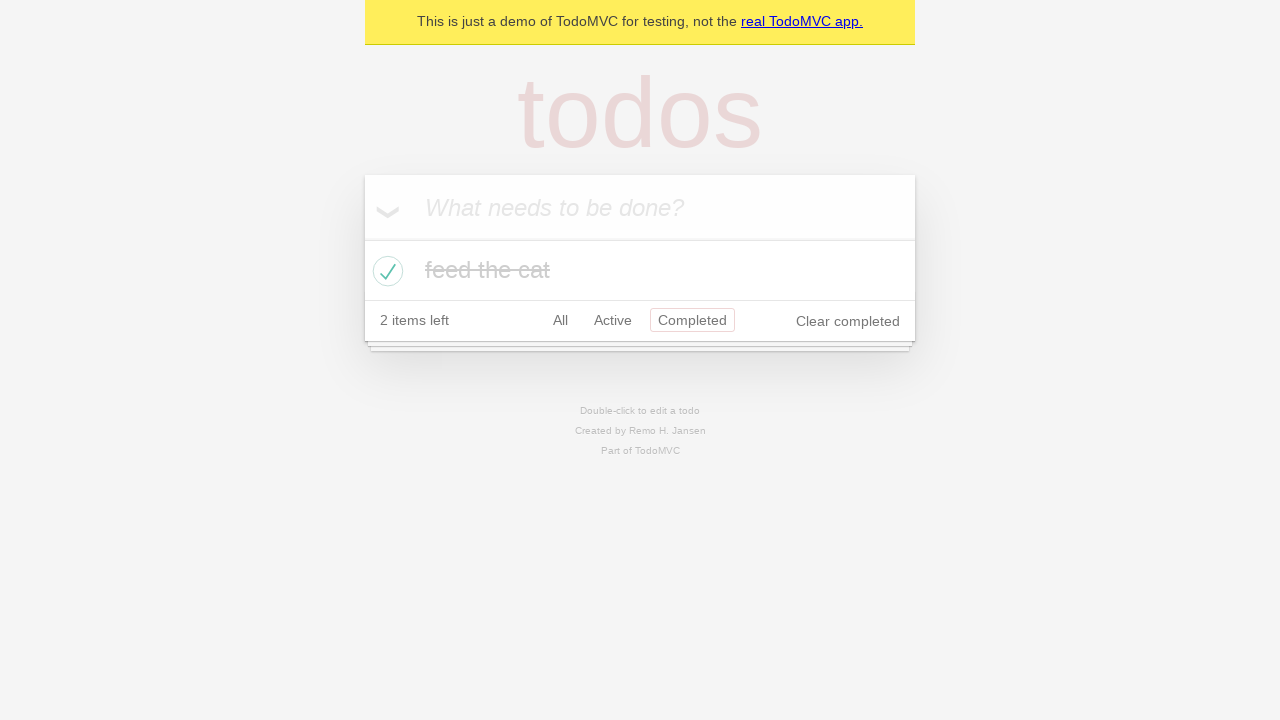

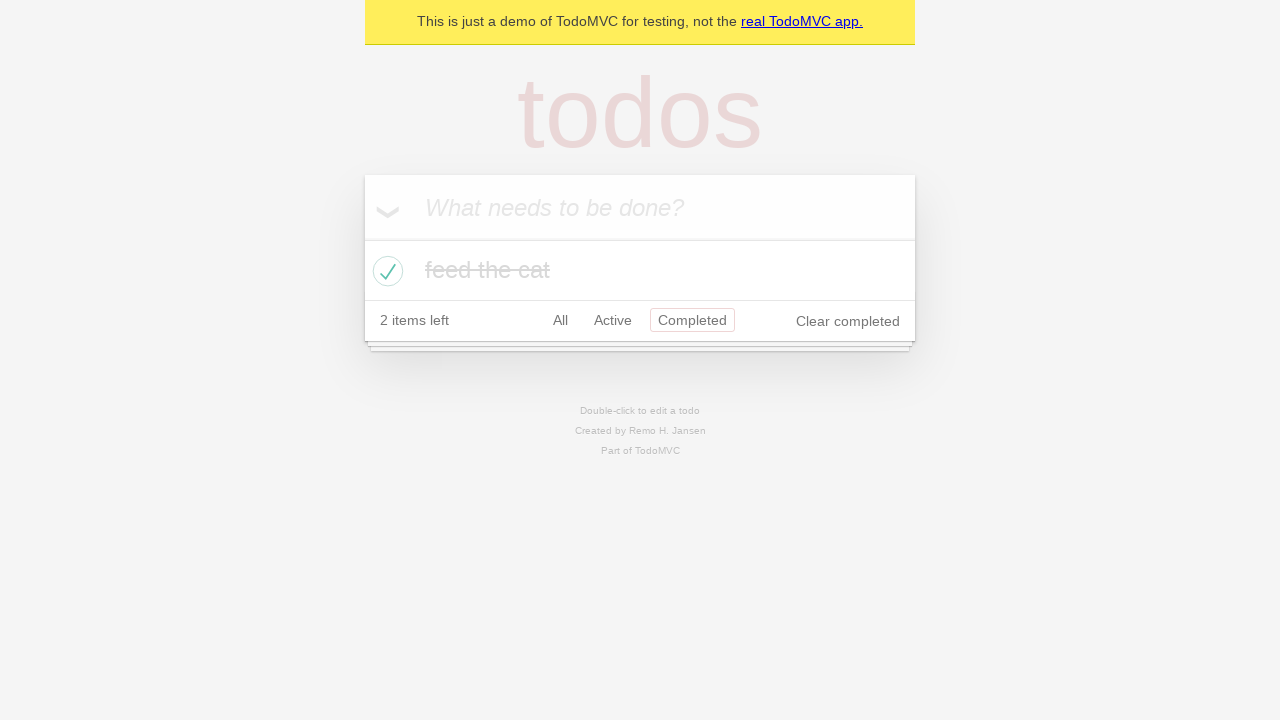